Tests radio button functionality by locating radio buttons in a form, checking their initial selection state, clicking the third radio button, and verifying the selection changed.

Starting URL: http://www.echoecho.com/htmlforms10.htm

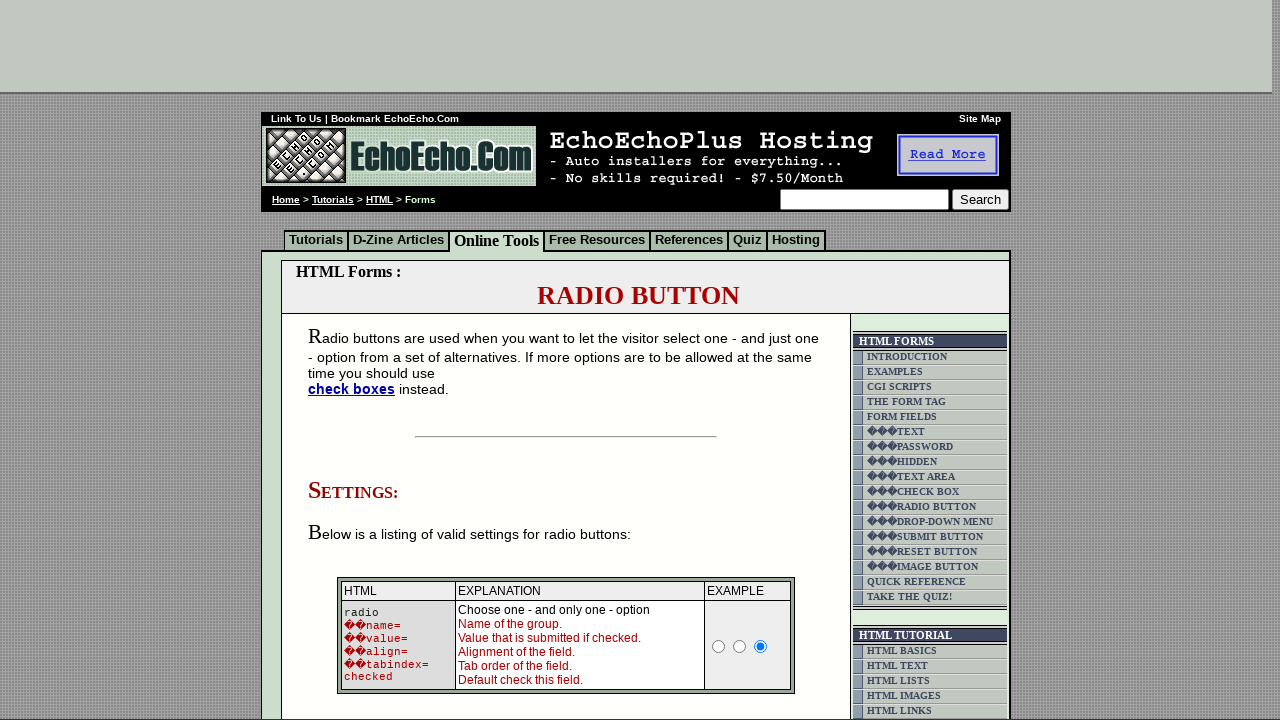

Waited for table5 cell selector to load
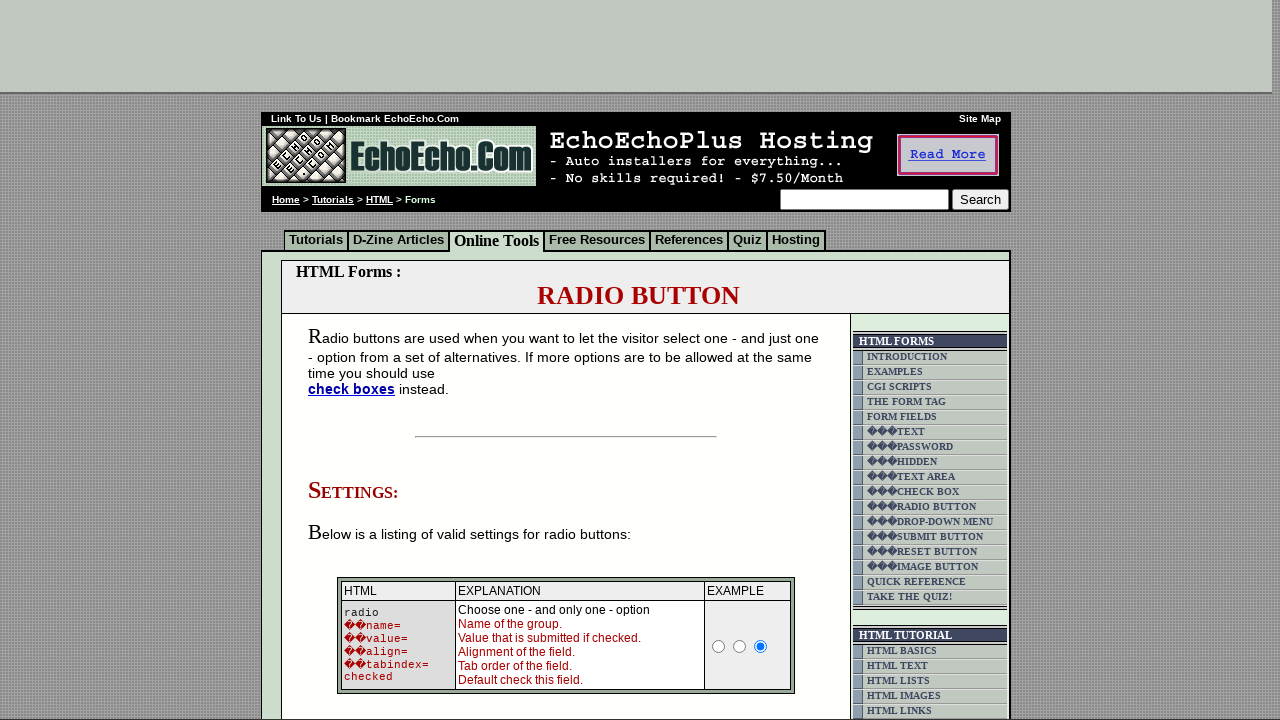

Located all radio buttons in the second table5 cell
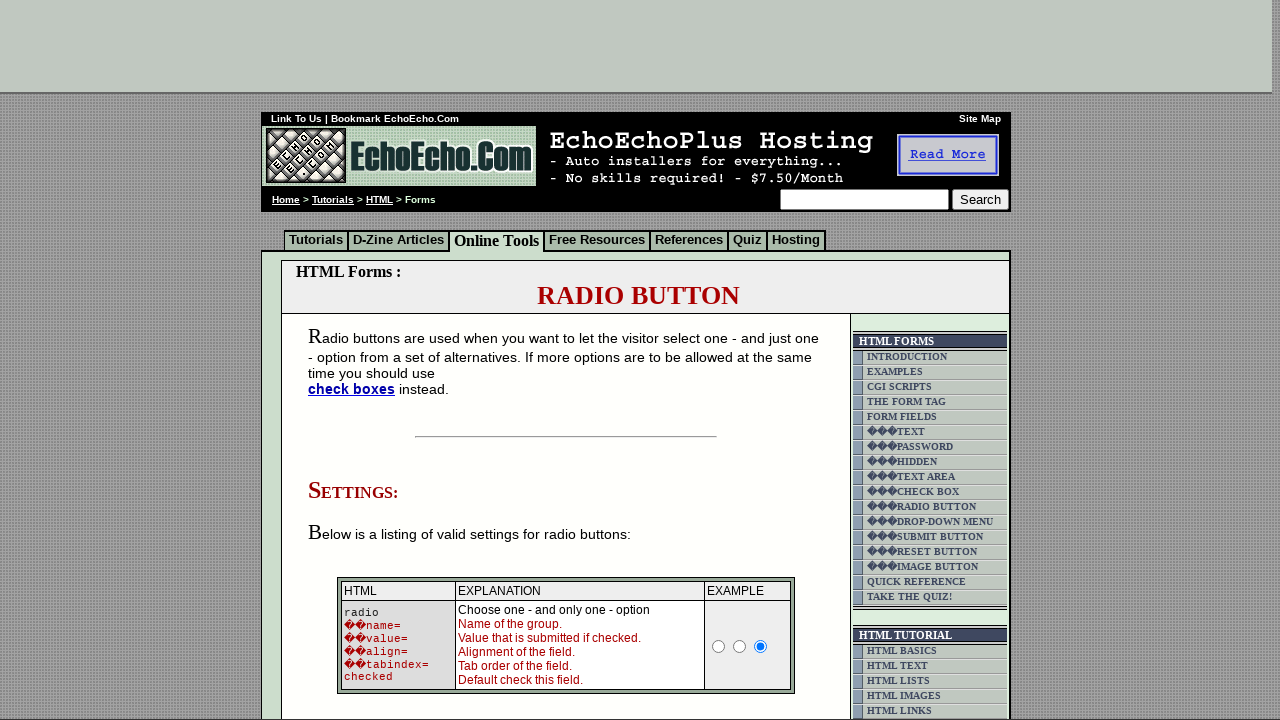

Verified radio buttons are present by waiting for first radio button
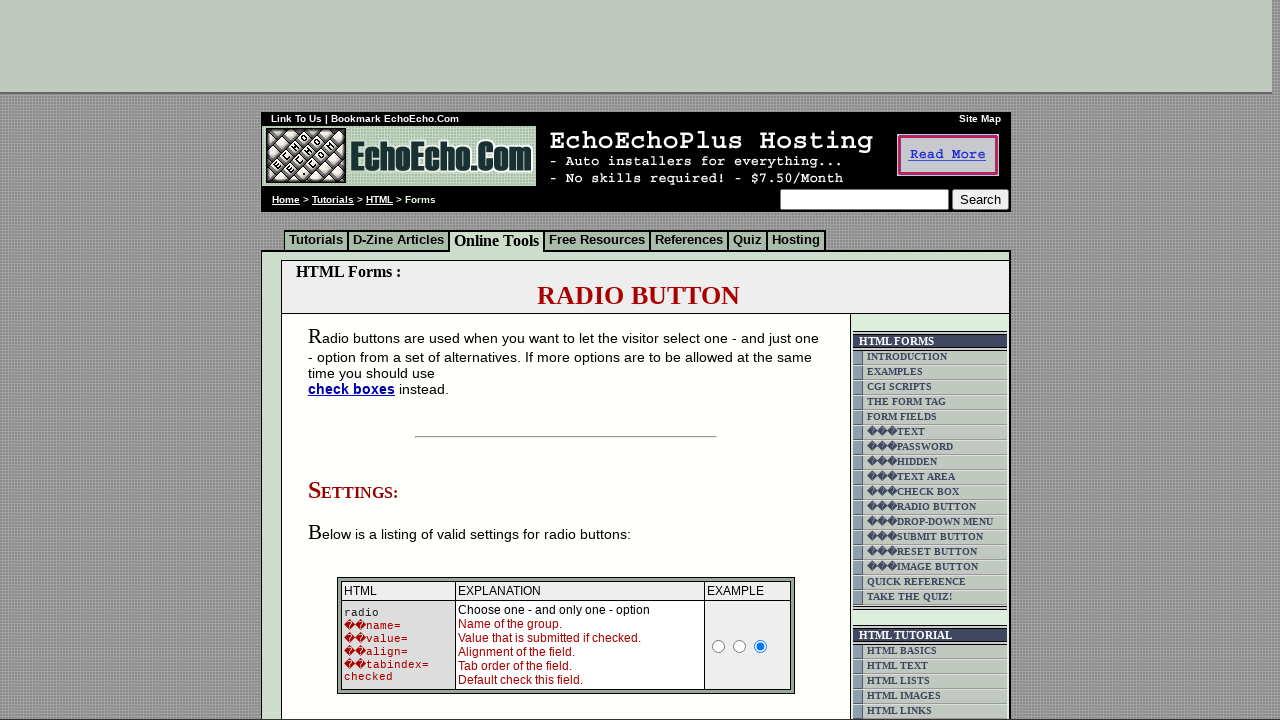

Clicked the third radio button to change selection at (356, 360) on (//td[@class='table5'])[2]//input[@type='radio'] >> nth=2
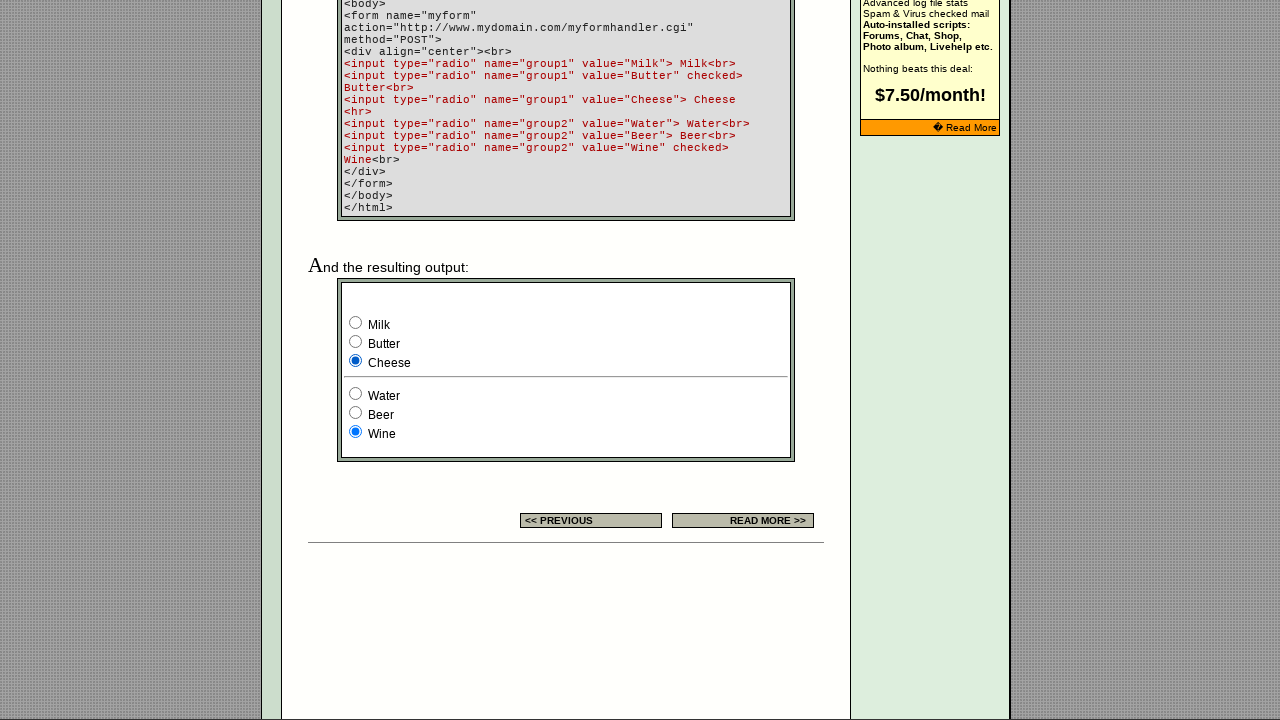

Verified the third radio button is now selected
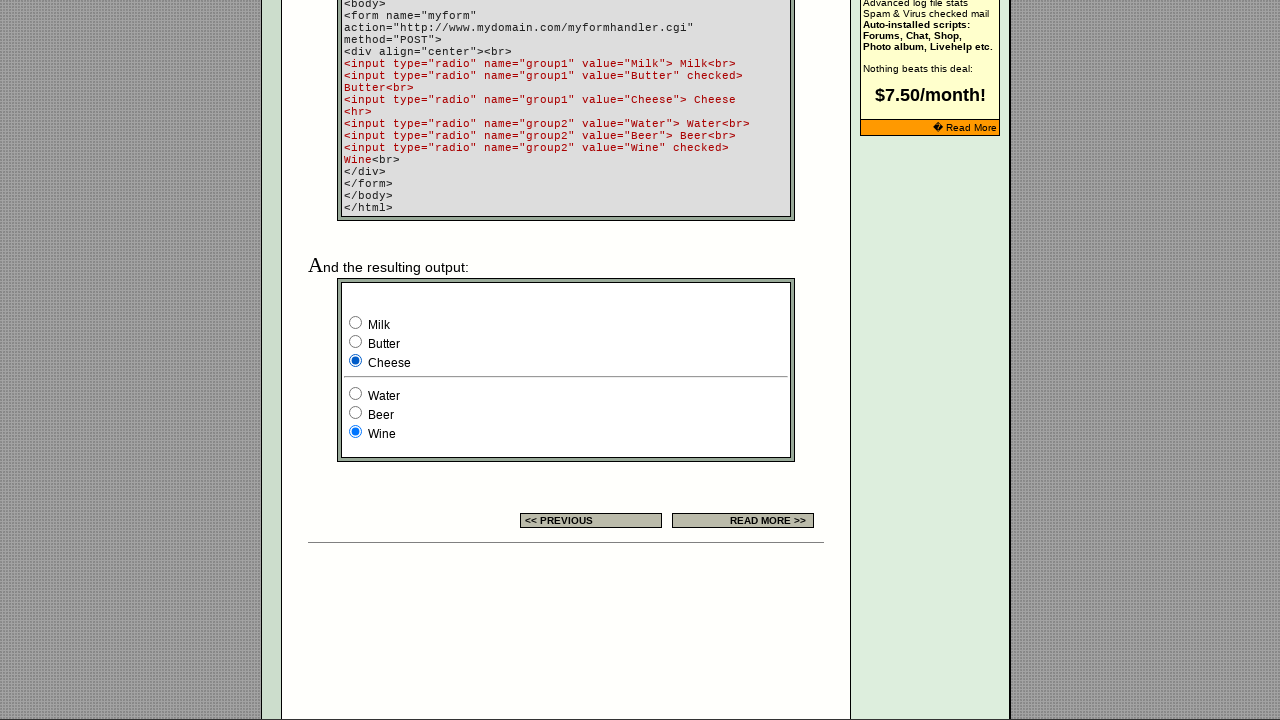

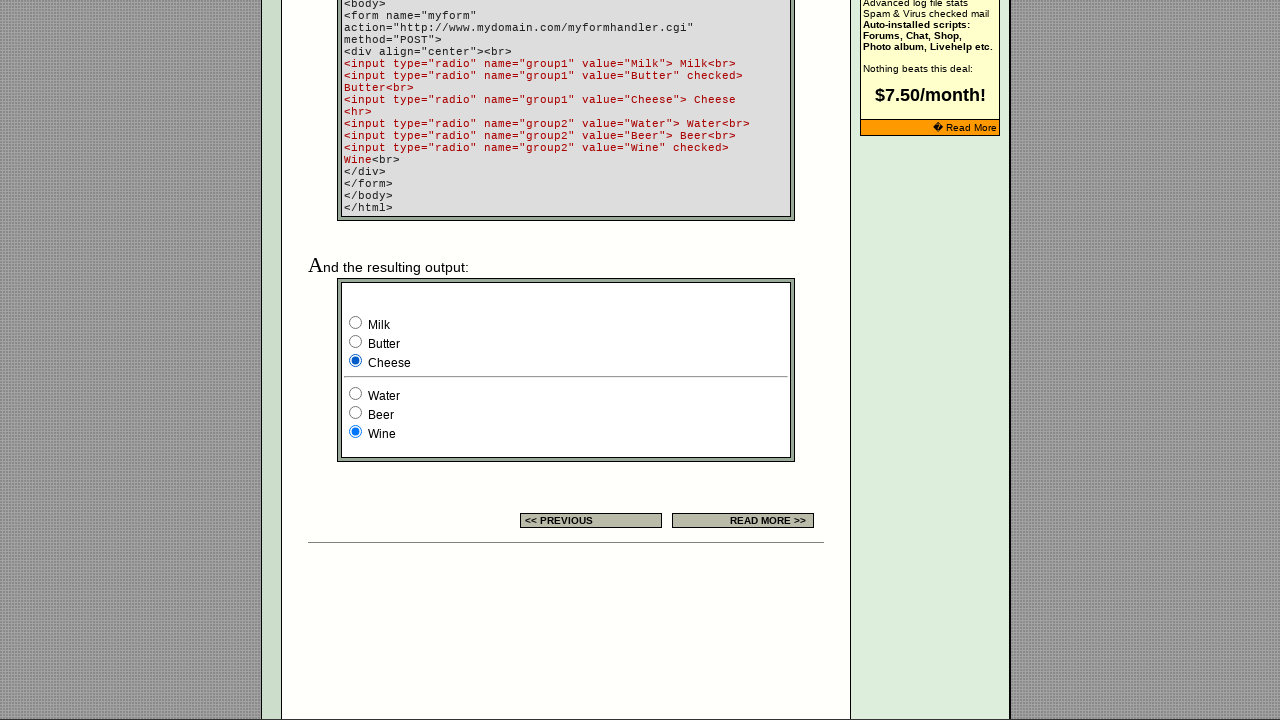